Navigates to SpiceJet website and locates iframe elements on the page, then iterates through and switches to each iframe found.

Starting URL: https://www.spicejet.com/

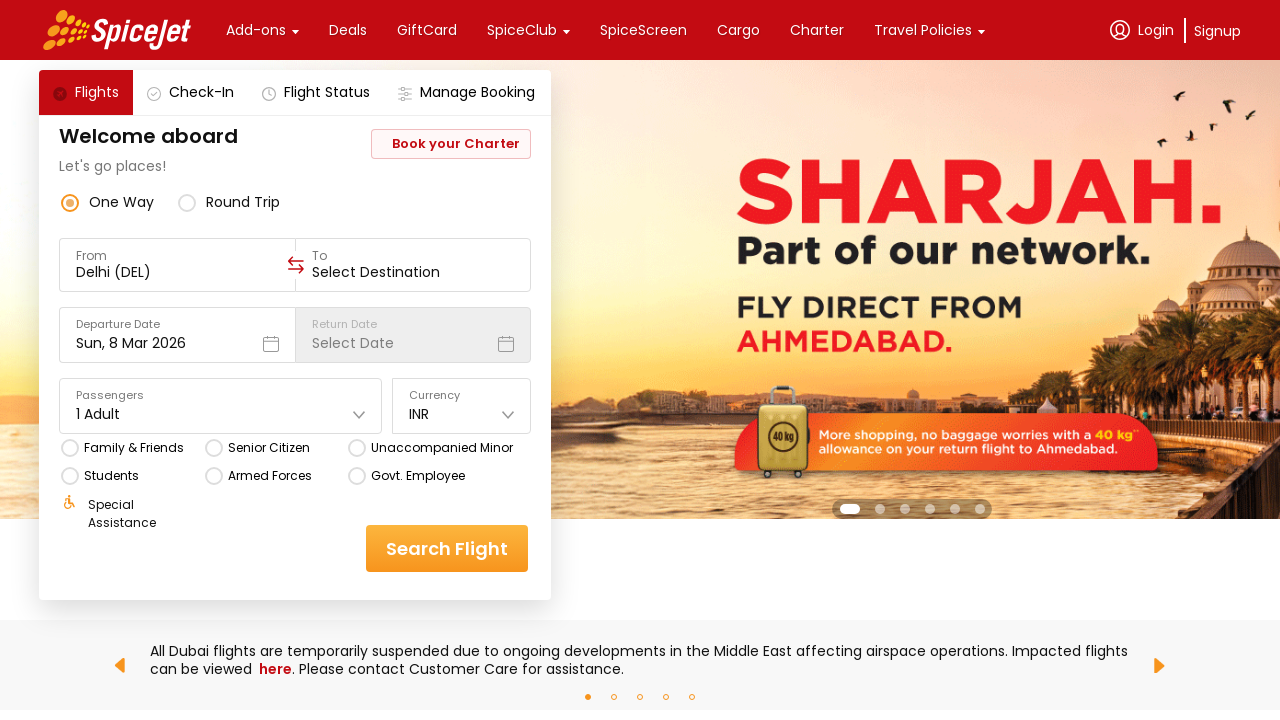

Waited for page to load (domcontentloaded)
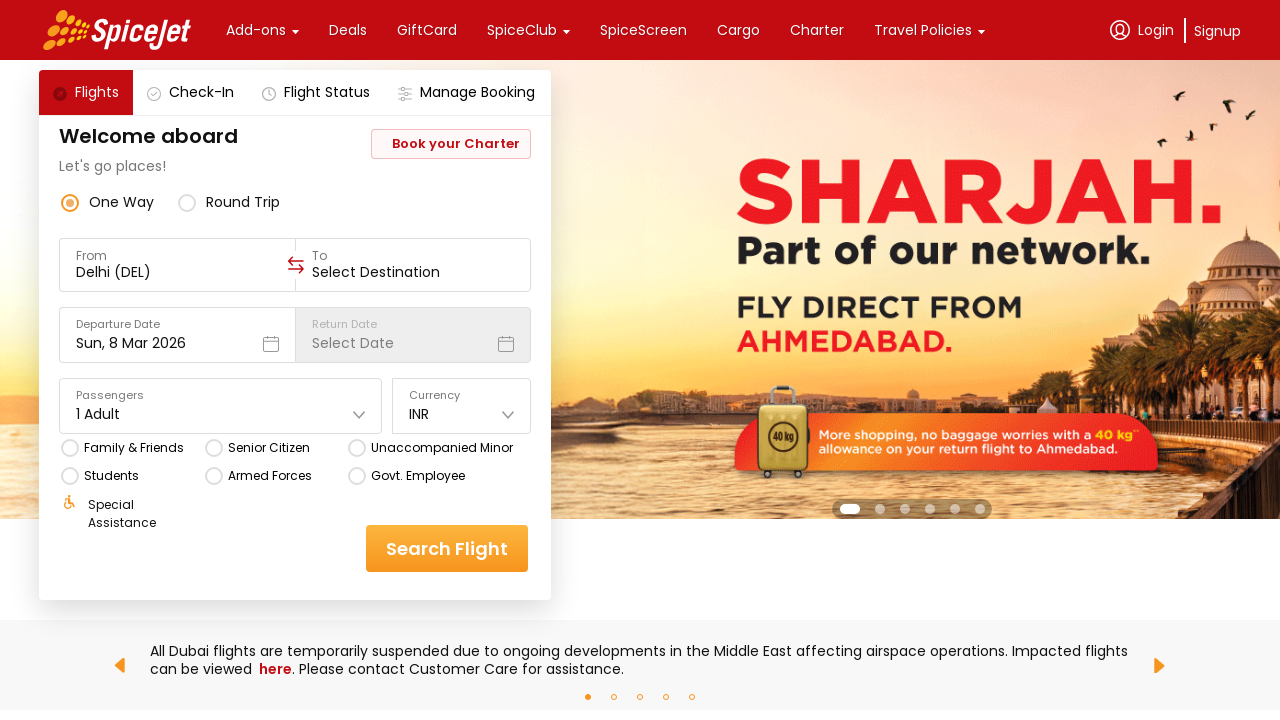

Located all iframe elements on the page
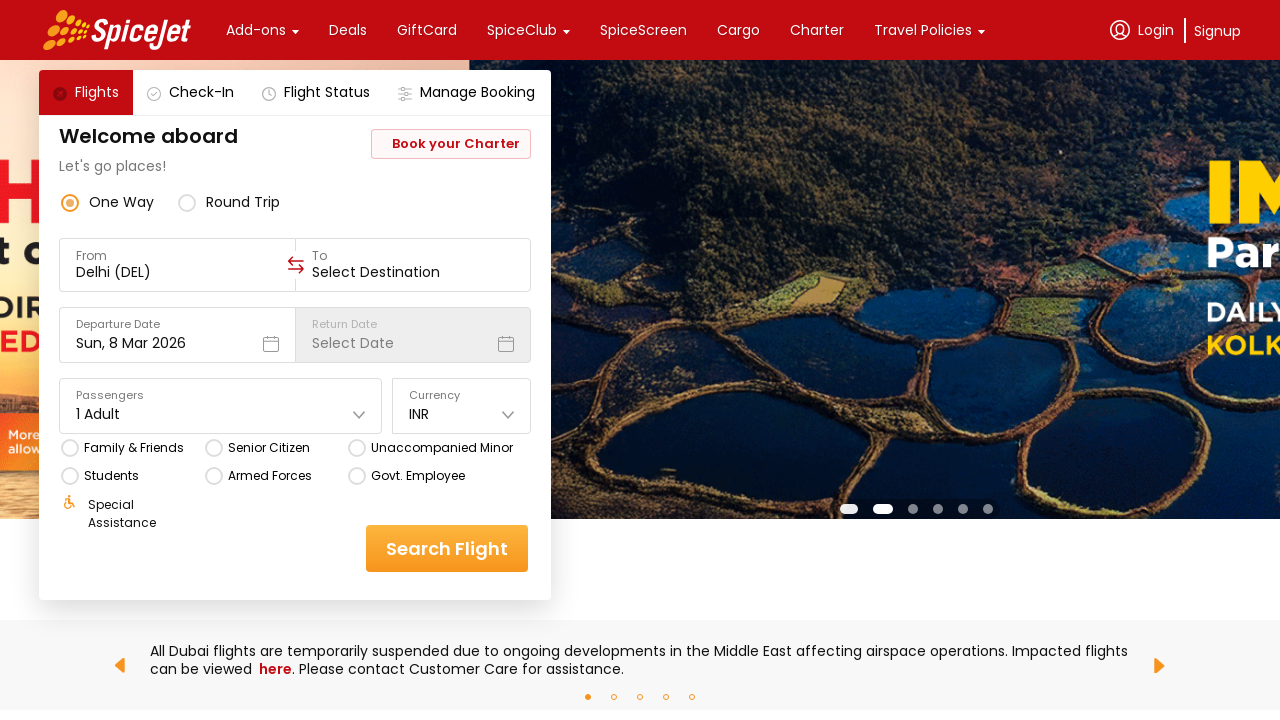

Found 2 iframe(s) on the page
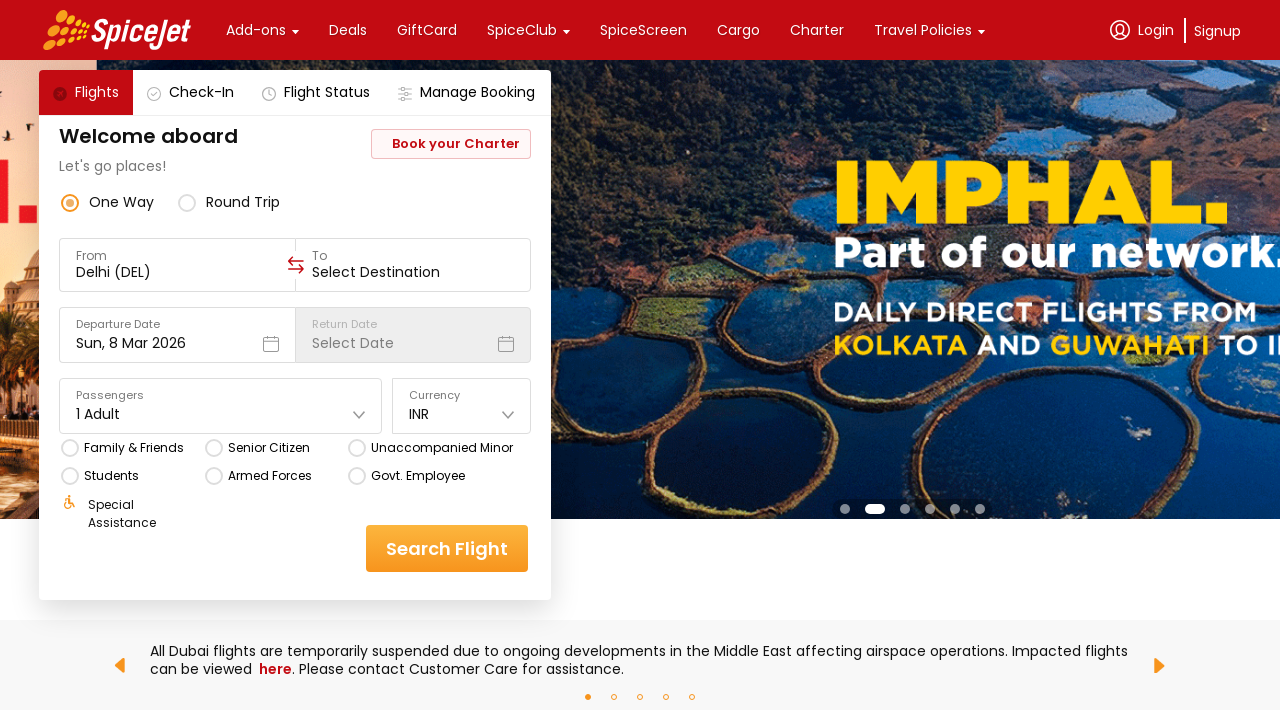

Switched to iframe 1 of 2
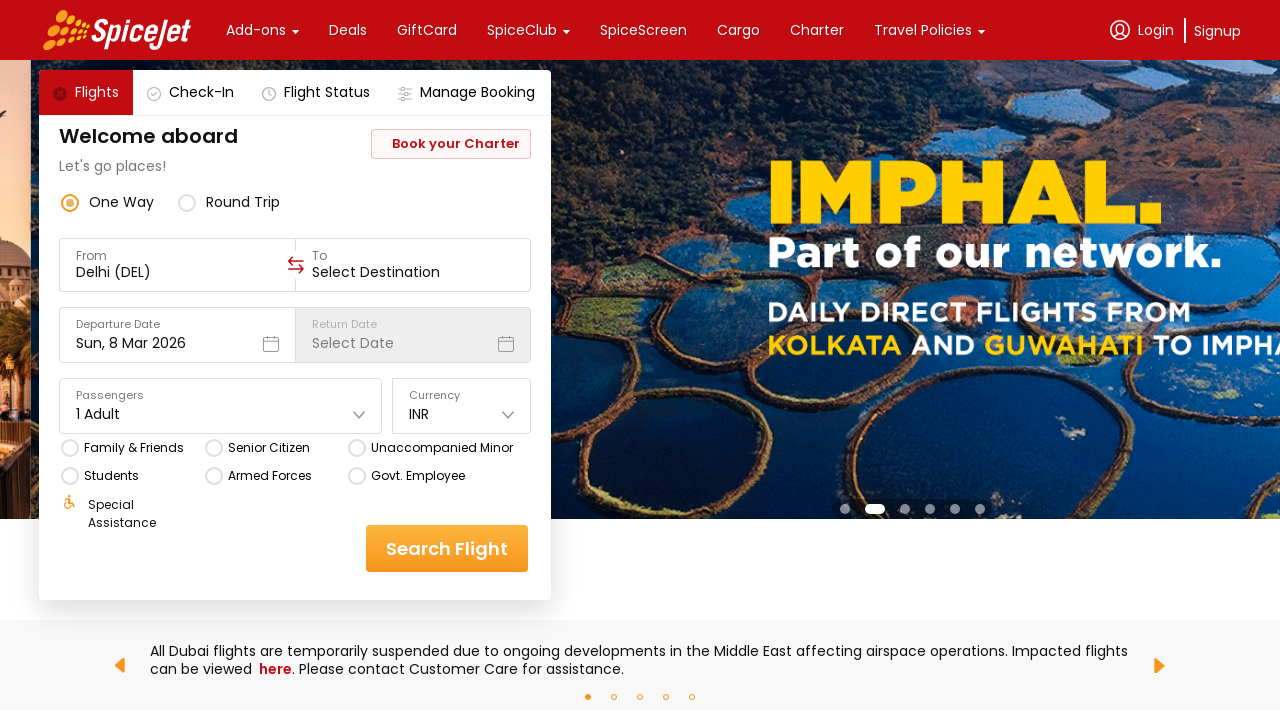

Switched to iframe 2 of 2
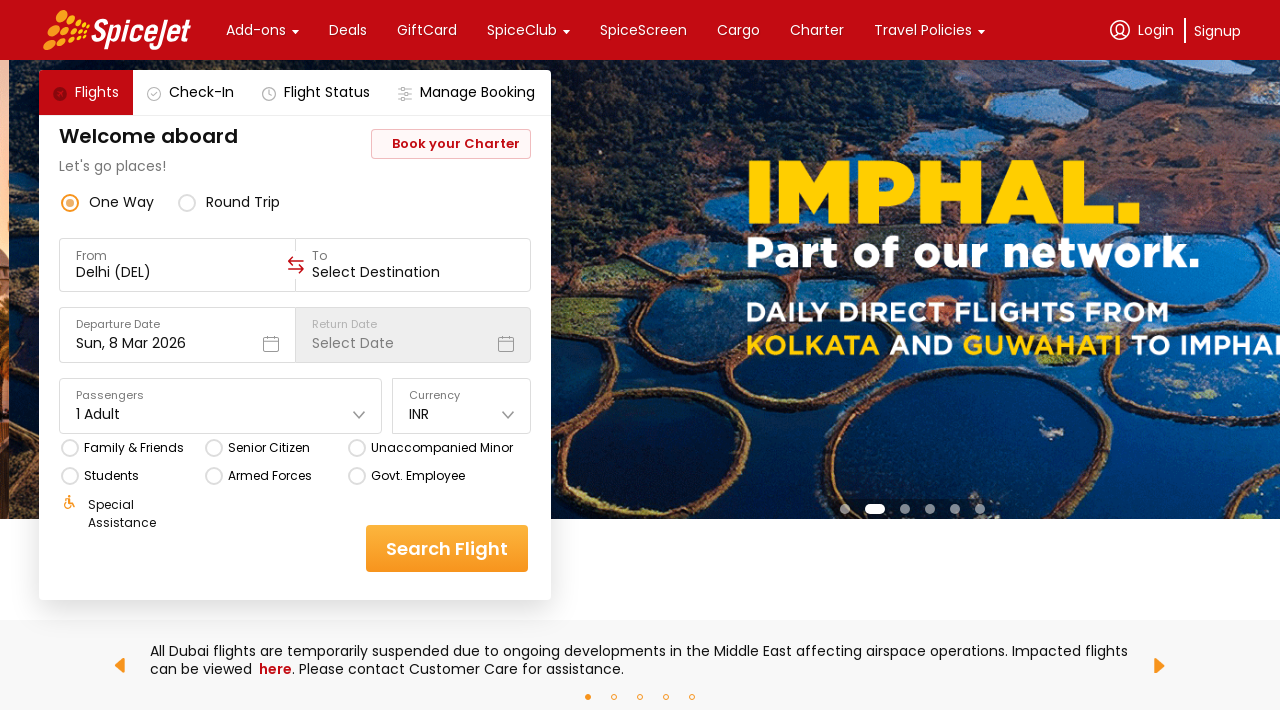

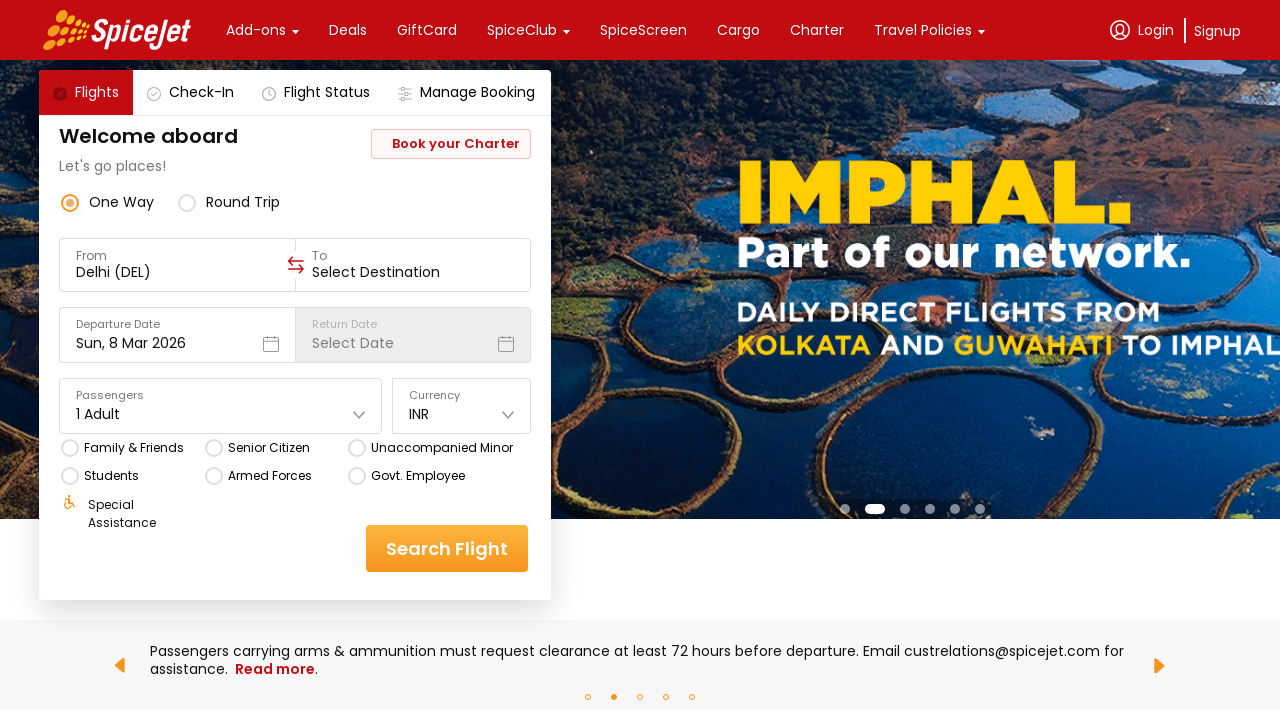